Tests browsing languages starting with numbers (0) and verifies 10 languages are displayed

Starting URL: http://www.99-bottles-of-beer.net/

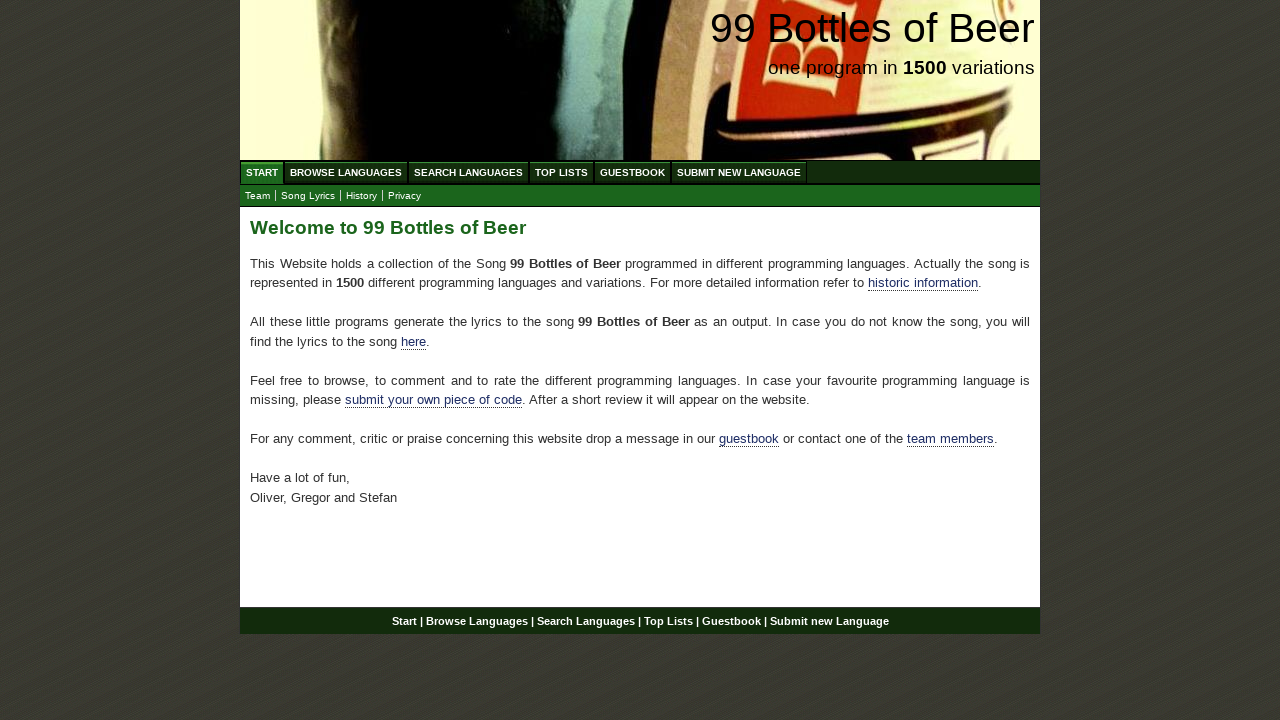

Clicked on Browse Languages menu item at (346, 172) on #menu li a[href='/abc.html']
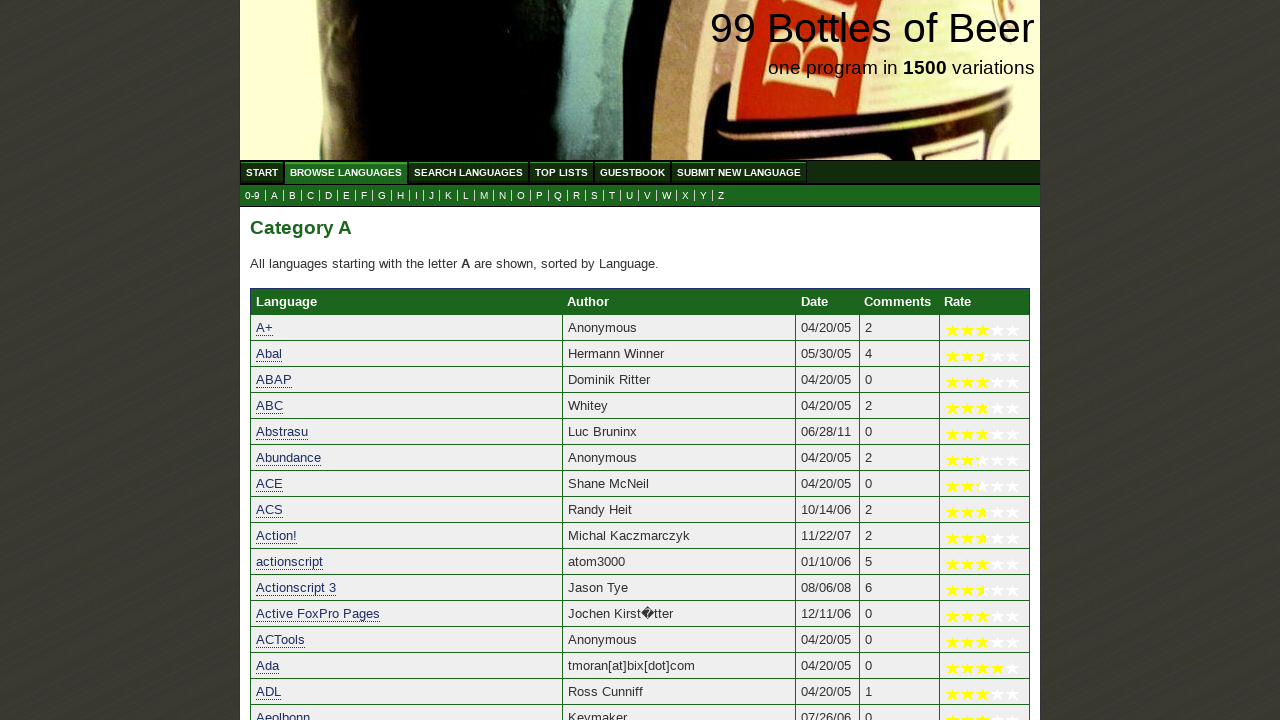

Clicked on 0 link to view languages starting with numbers at (252, 196) on a[href='0.html']
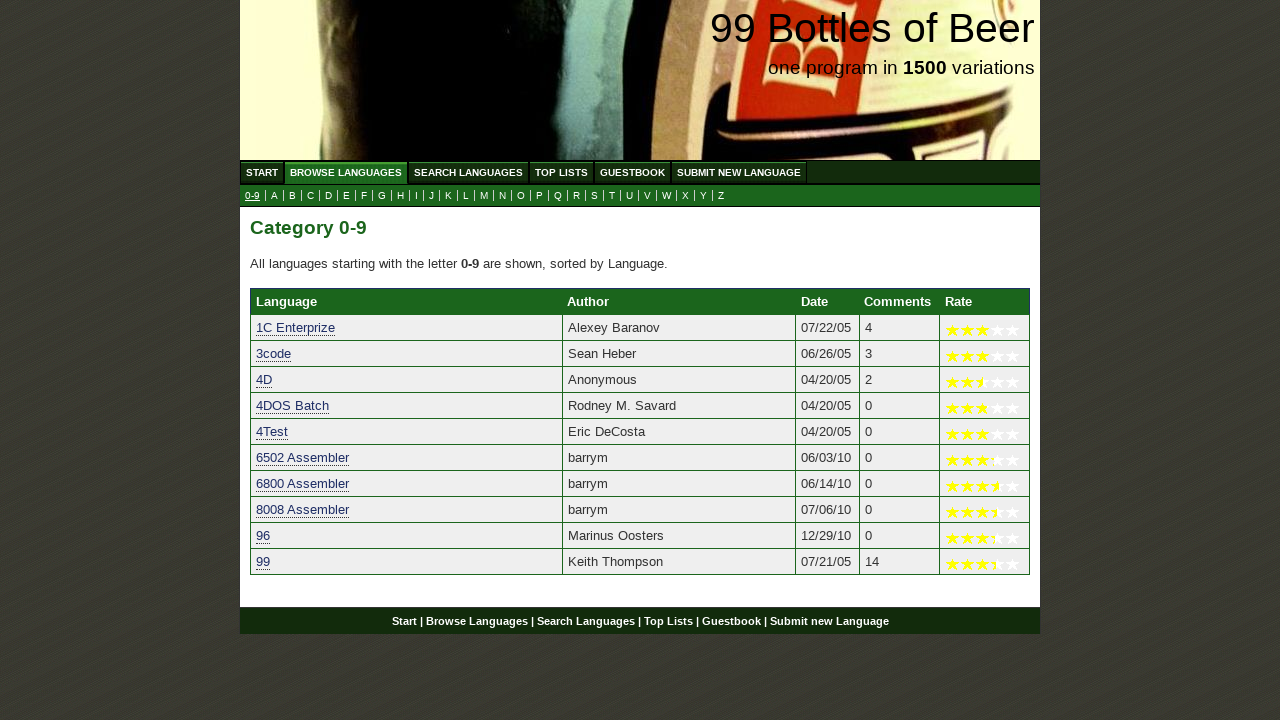

Language results loaded - 10 languages starting with numbers (0) are displayed
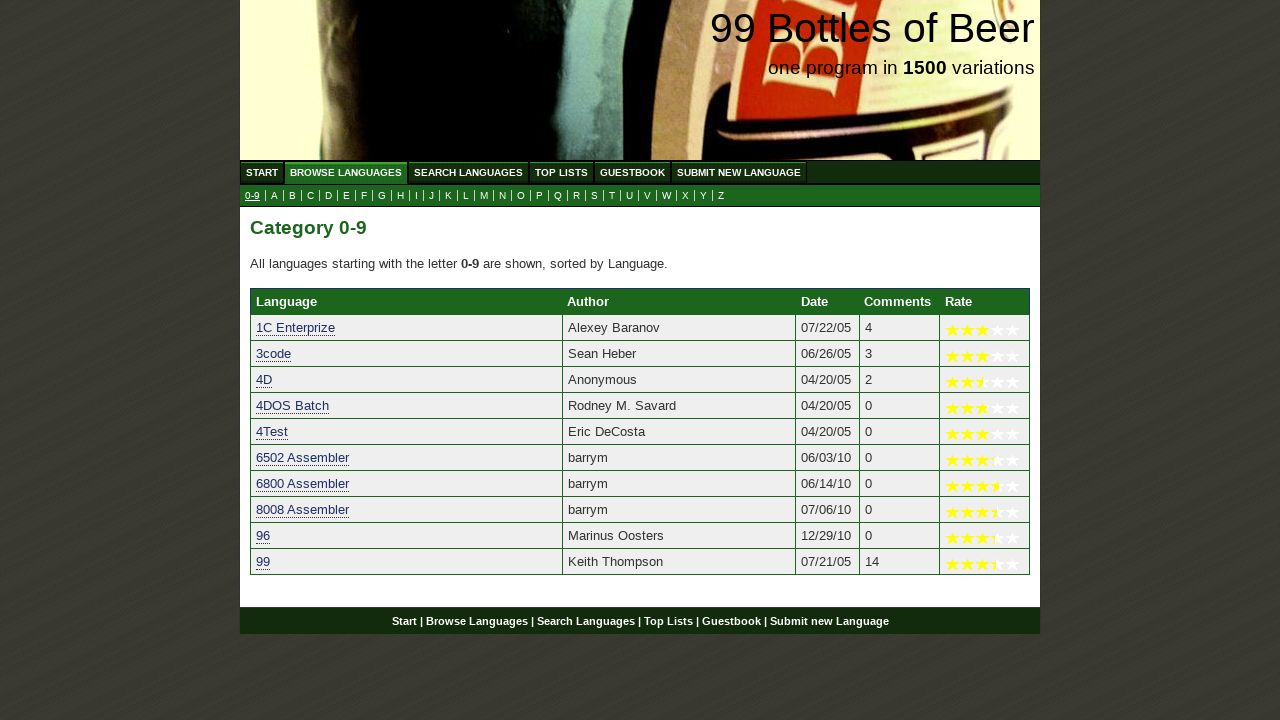

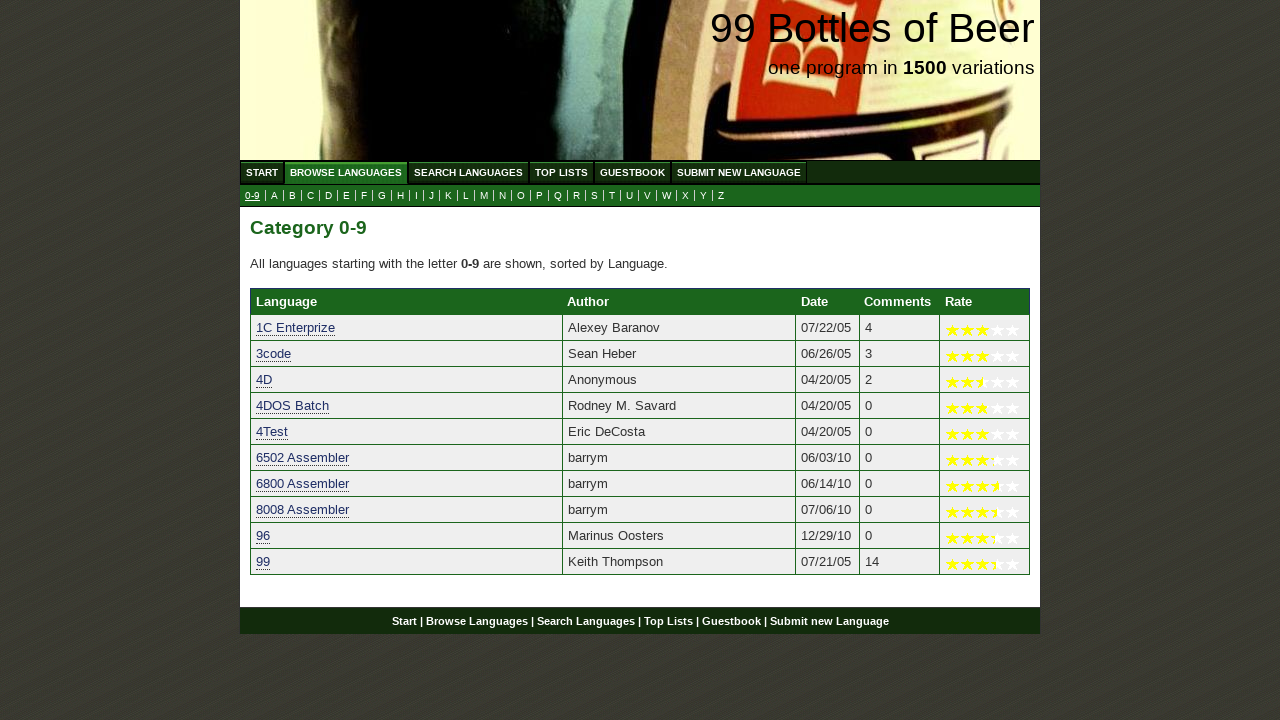